Tests calculator functionality by computing 42 ÷ 7 and verifying the result equals 6

Starting URL: https://seleniumbase.io/apps/calculator

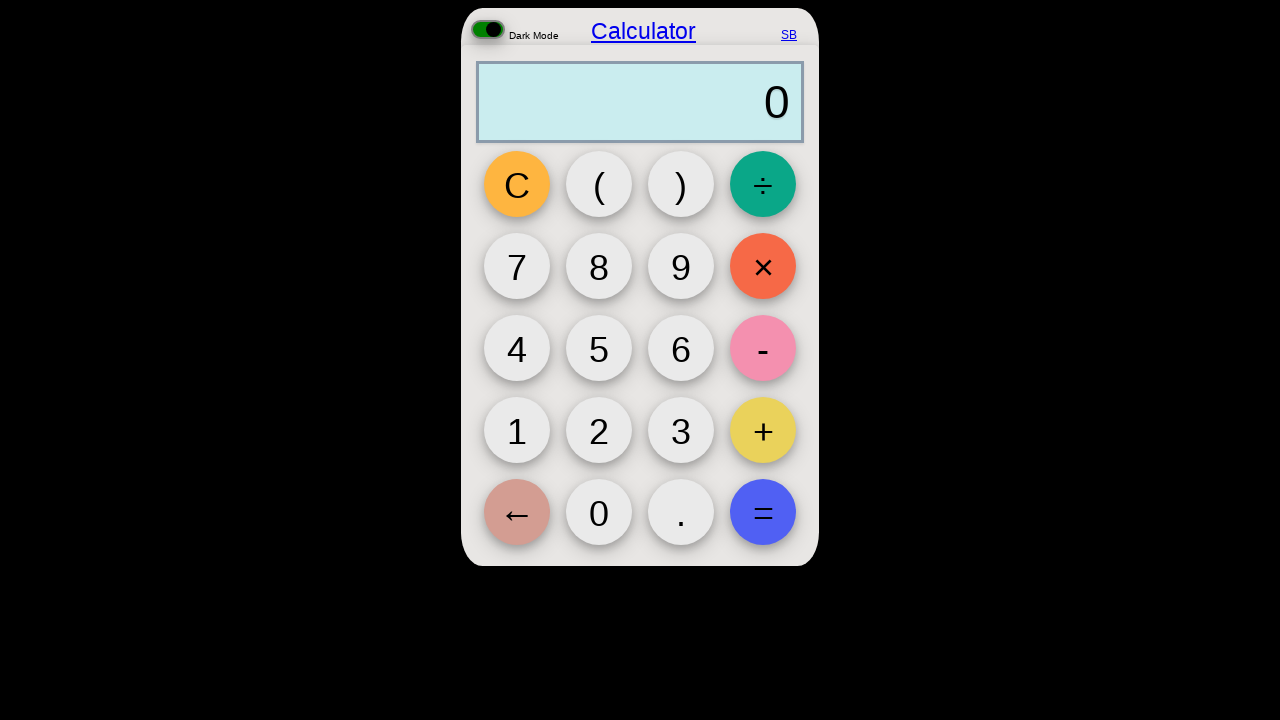

Clicked button 4 at (517, 348) on button[id="4"]
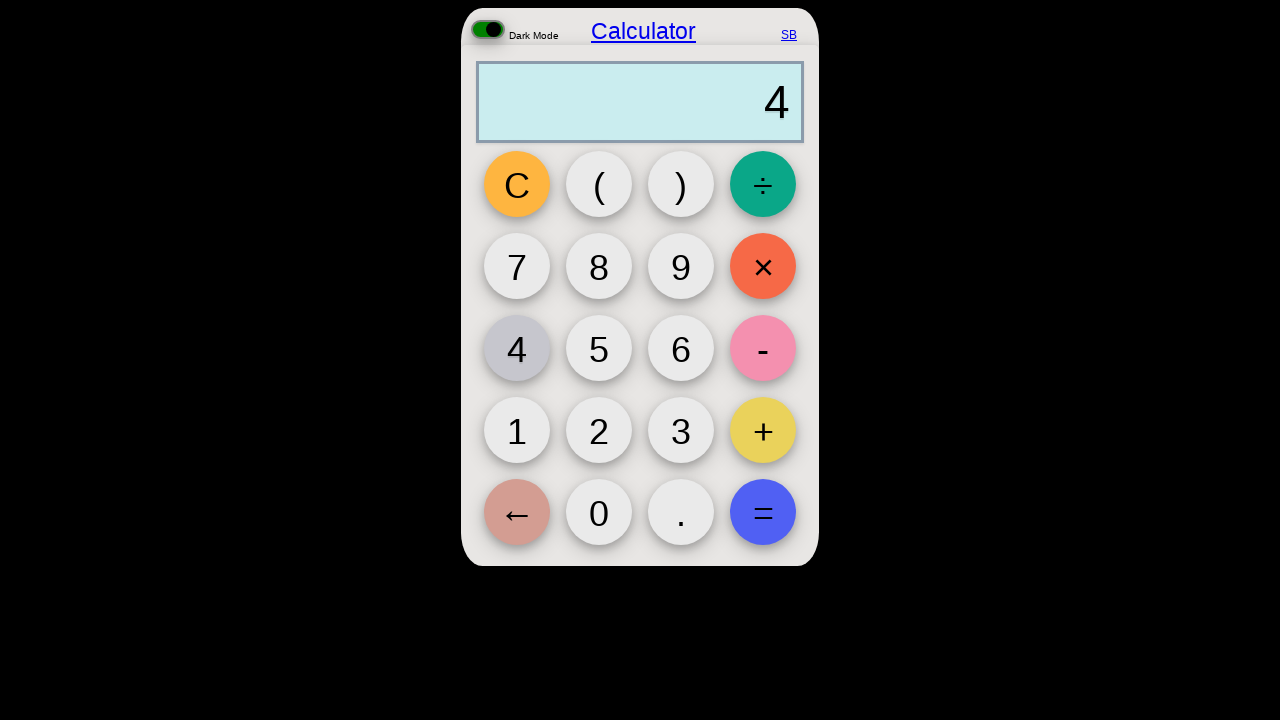

Clicked button 2 at (599, 430) on button[id="2"]
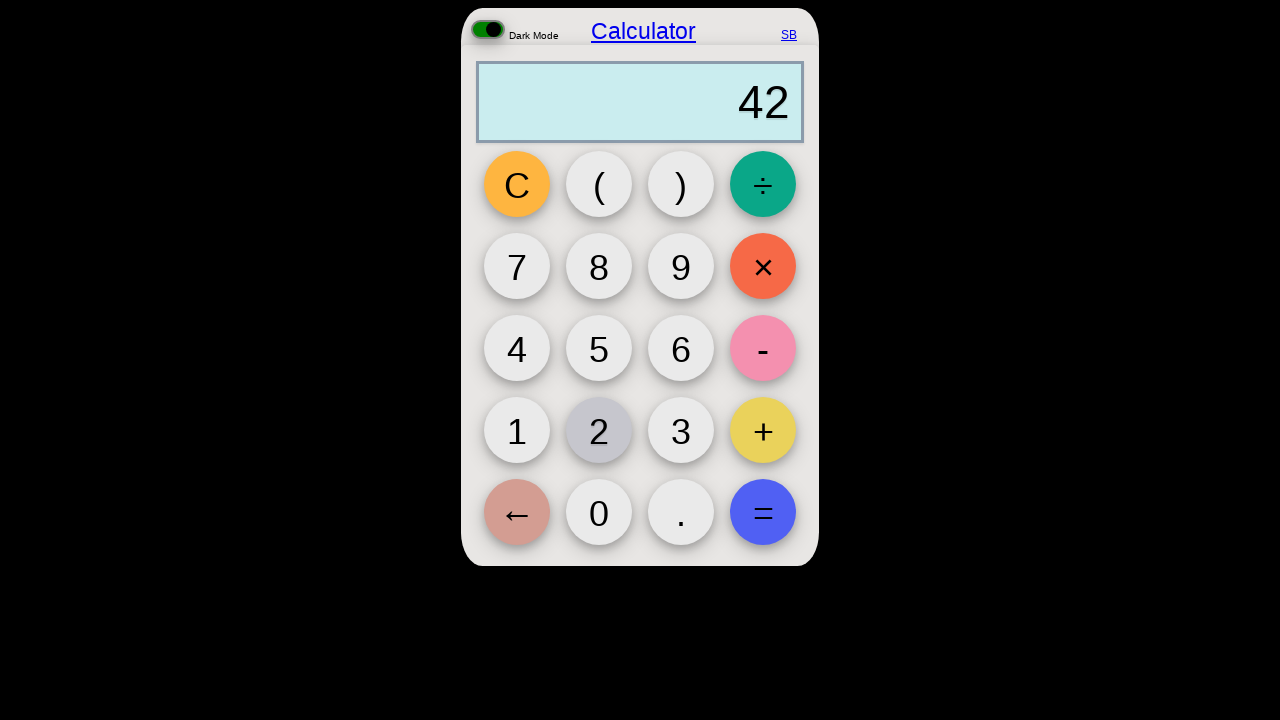

Clicked divide button at (763, 184) on button#divide
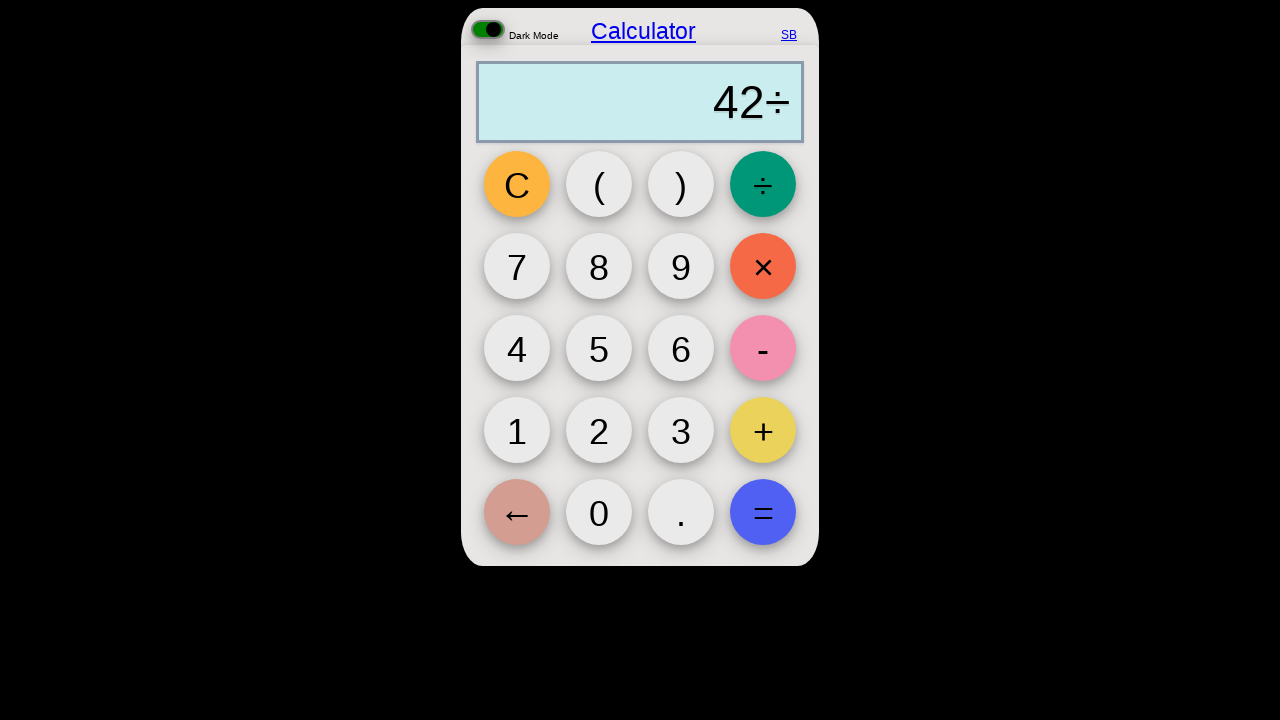

Clicked button 7 at (517, 266) on button[id="7"]
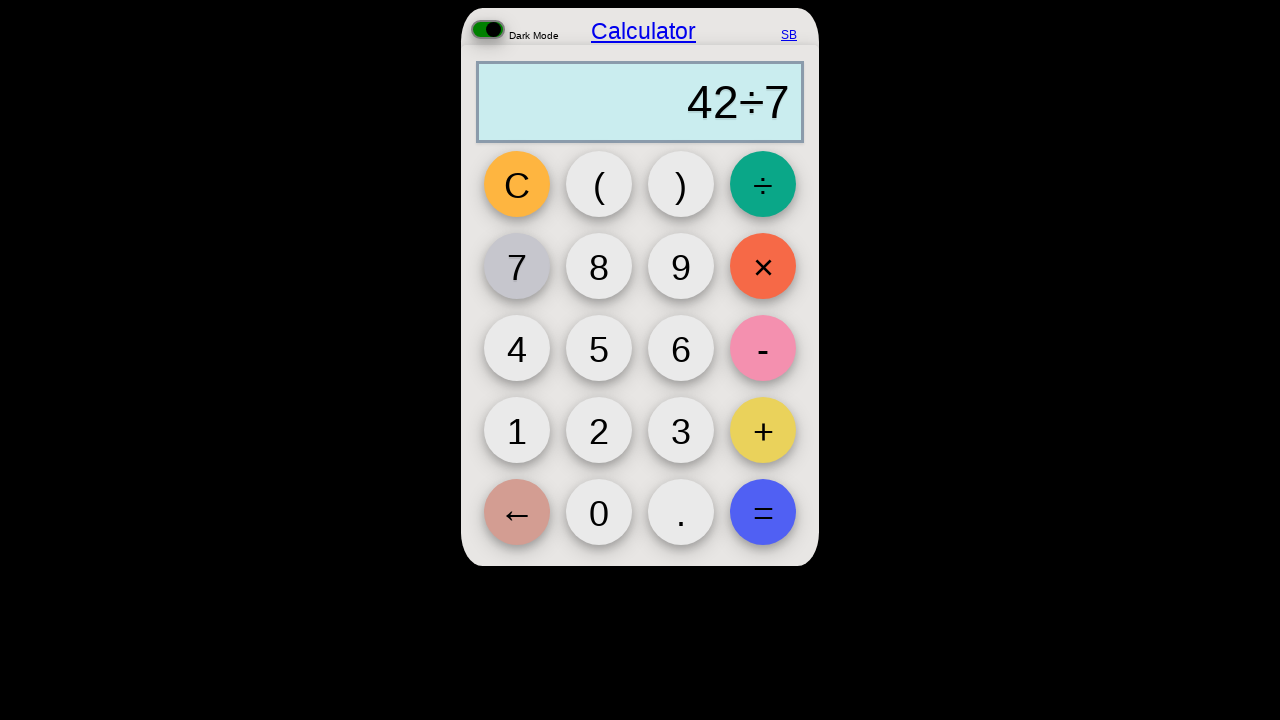

Clicked equals button at (763, 512) on button#equal
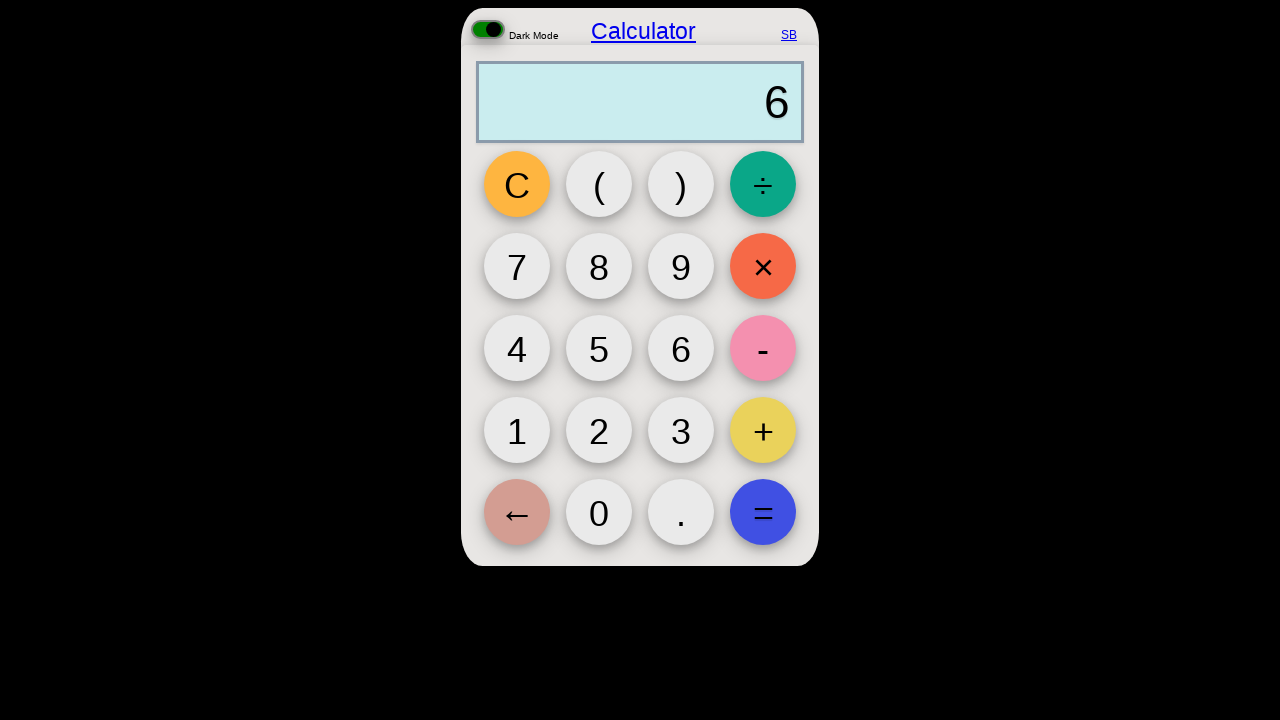

Verified calculator output equals 6
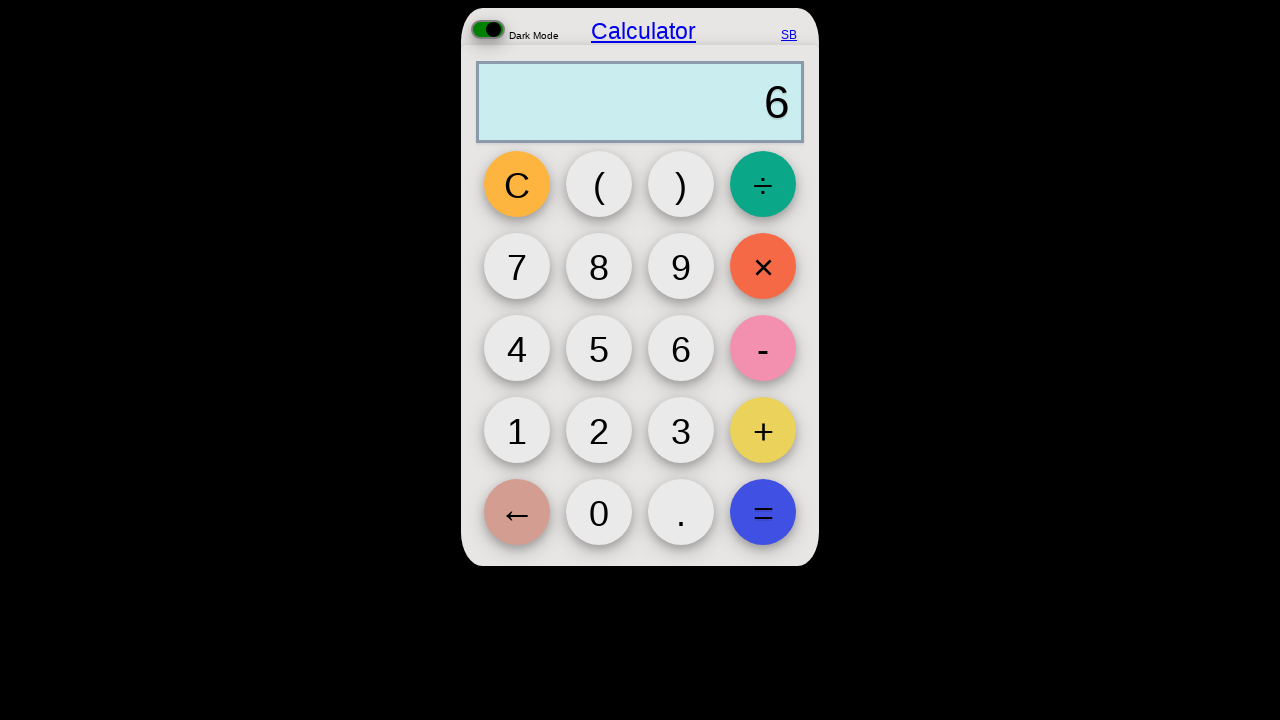

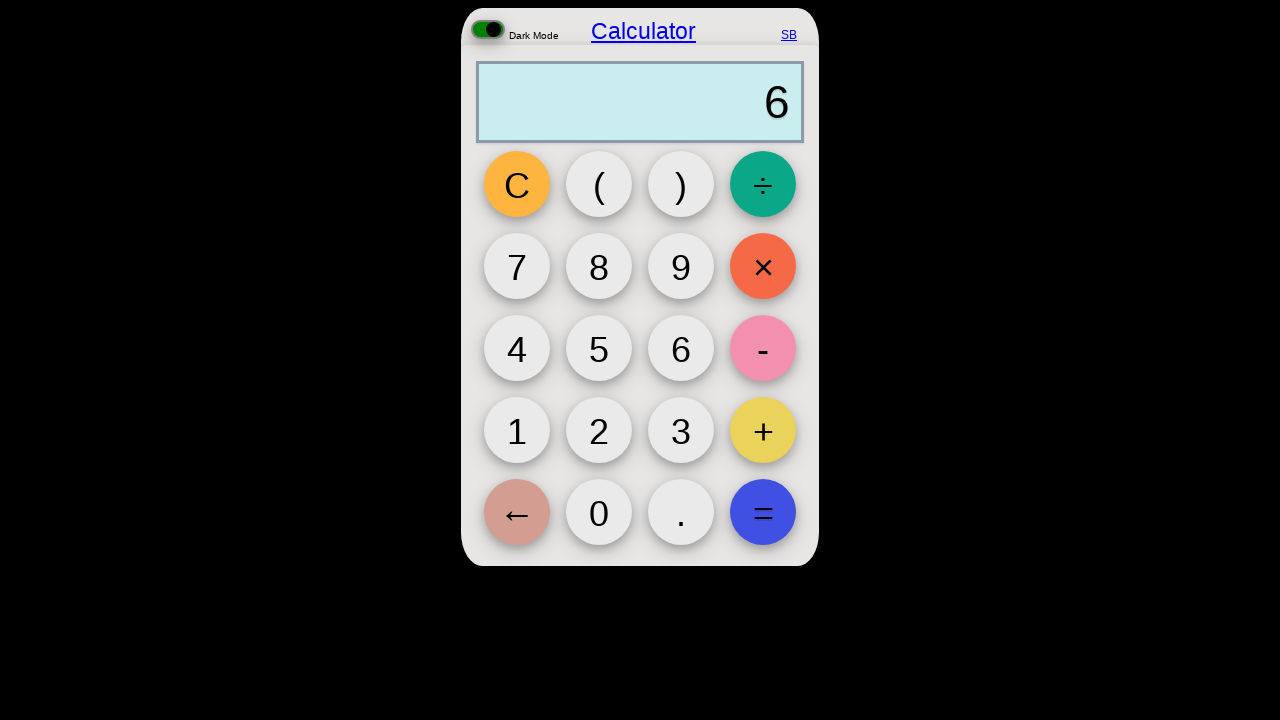